Fills out a trial signup form by entering a full name and business email address

Starting URL: https://www.orangehrm.com/en/30-day-free-trial/

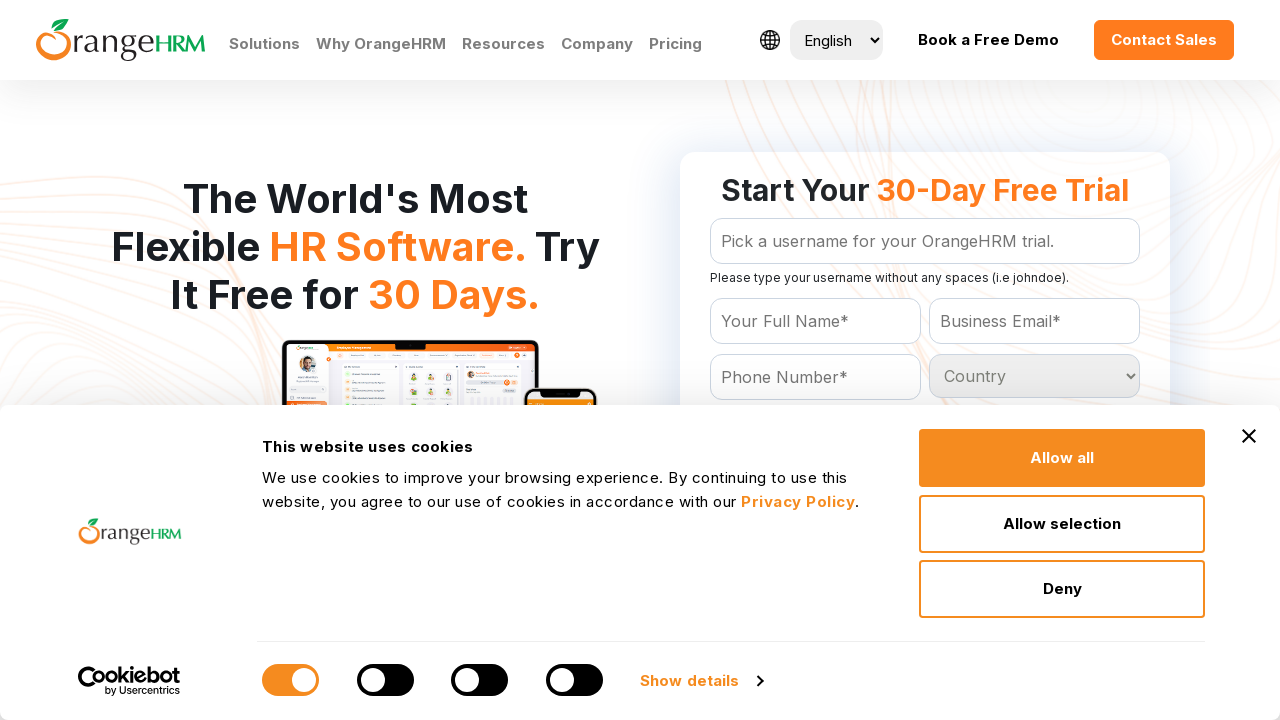

Filled full name field with 'John Smith' on #Form_getForm_Name
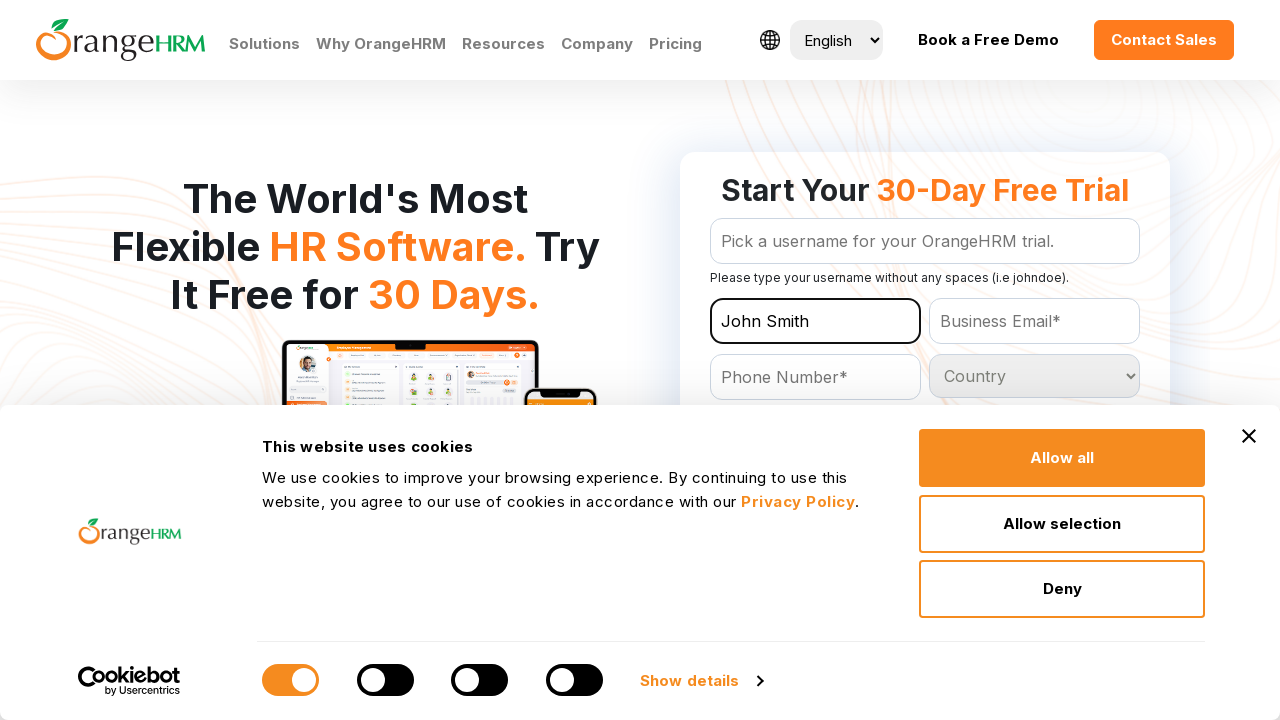

Filled business email field with 'jsmith@company.com' on #Form_getForm_Email
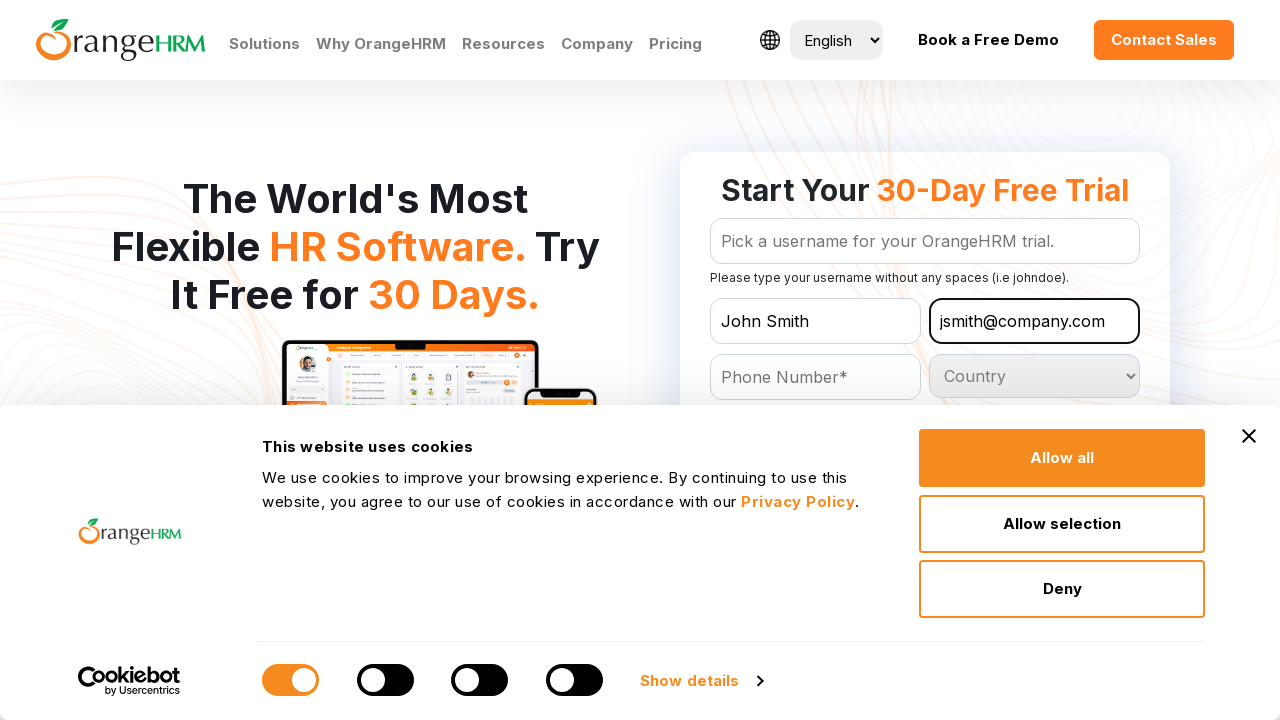

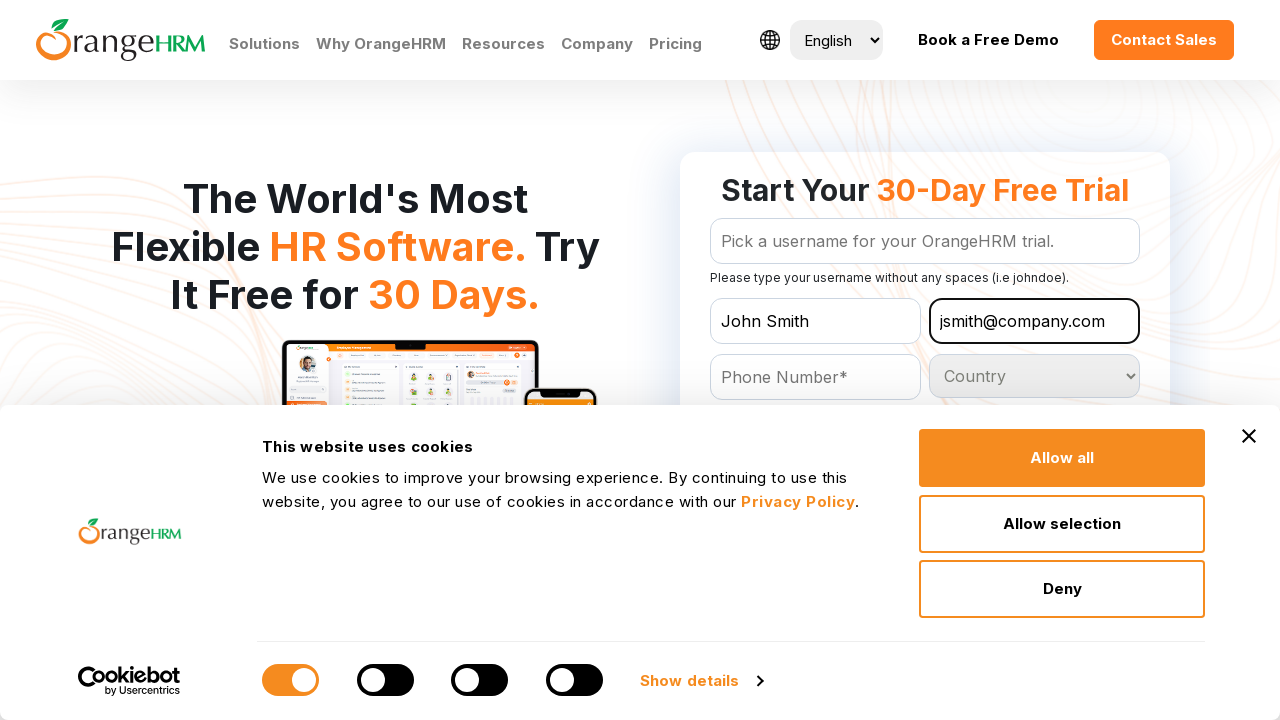